Tests drag and drop functionality on the jQuery UI droppable demo page by dragging an element onto a drop target and verifying the drop was successful.

Starting URL: http://jqueryui.com/droppable/

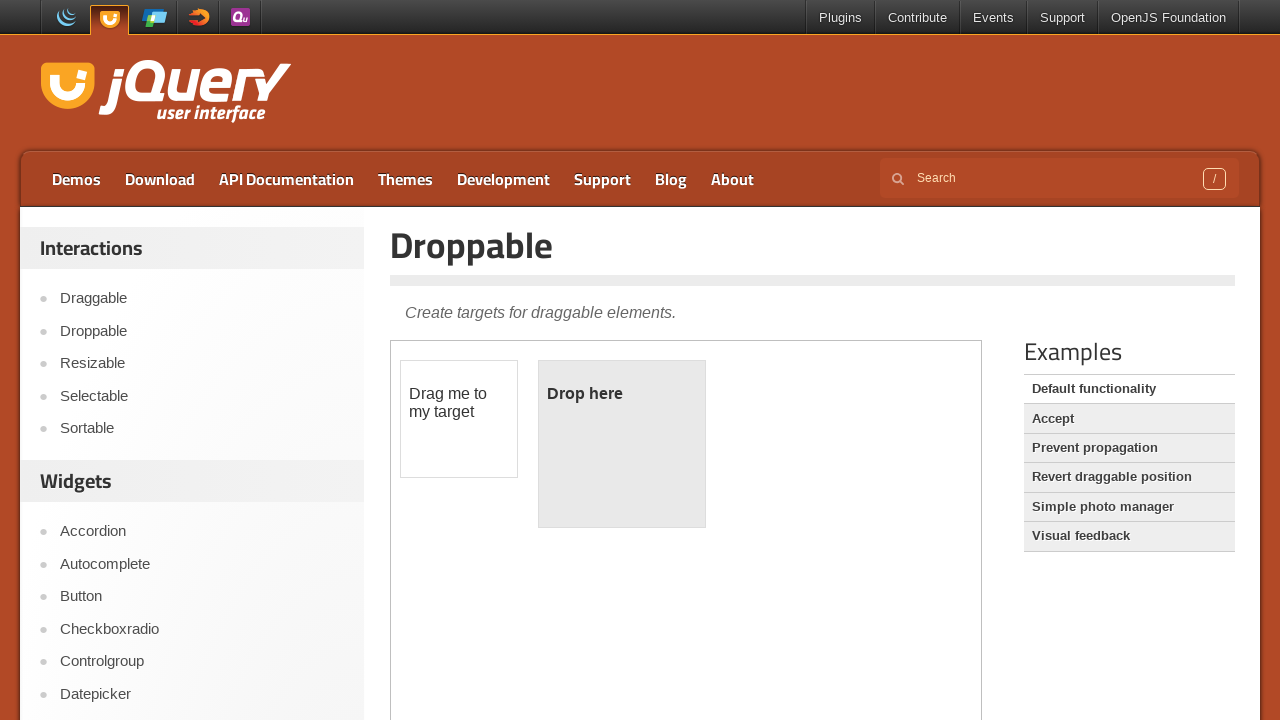

Navigated to jQuery UI droppable demo page
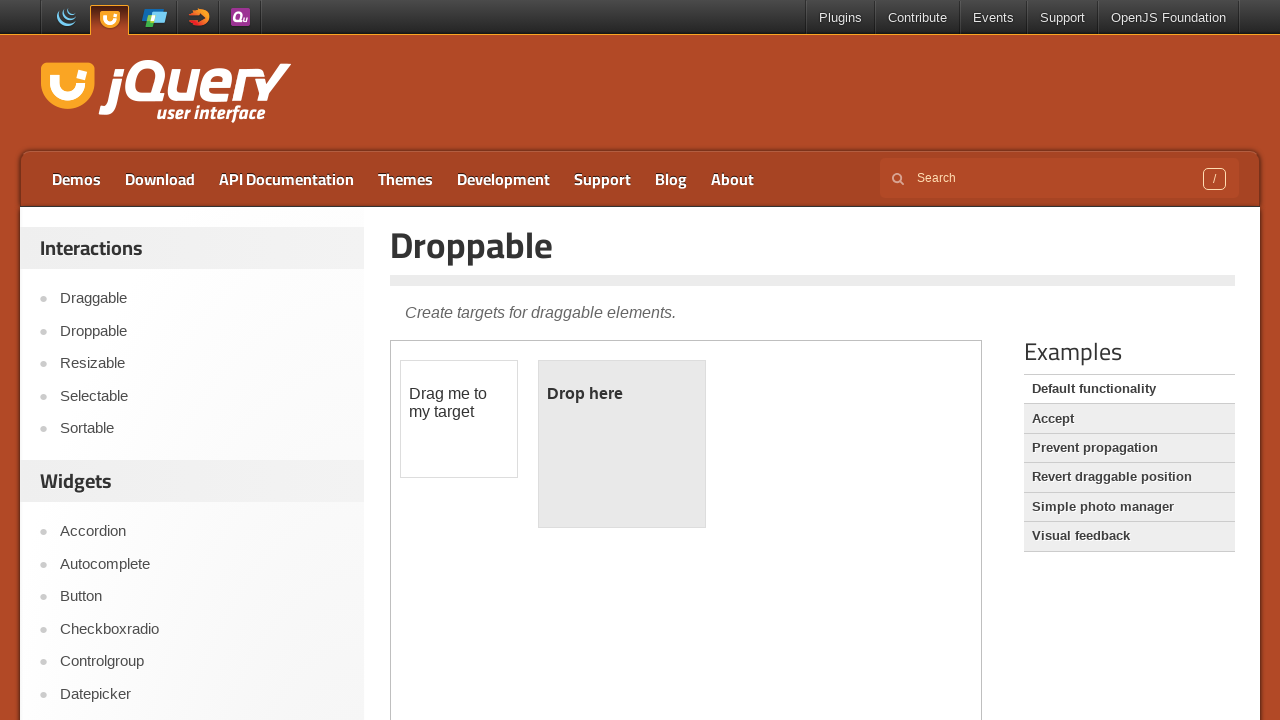

Located the demo iframe
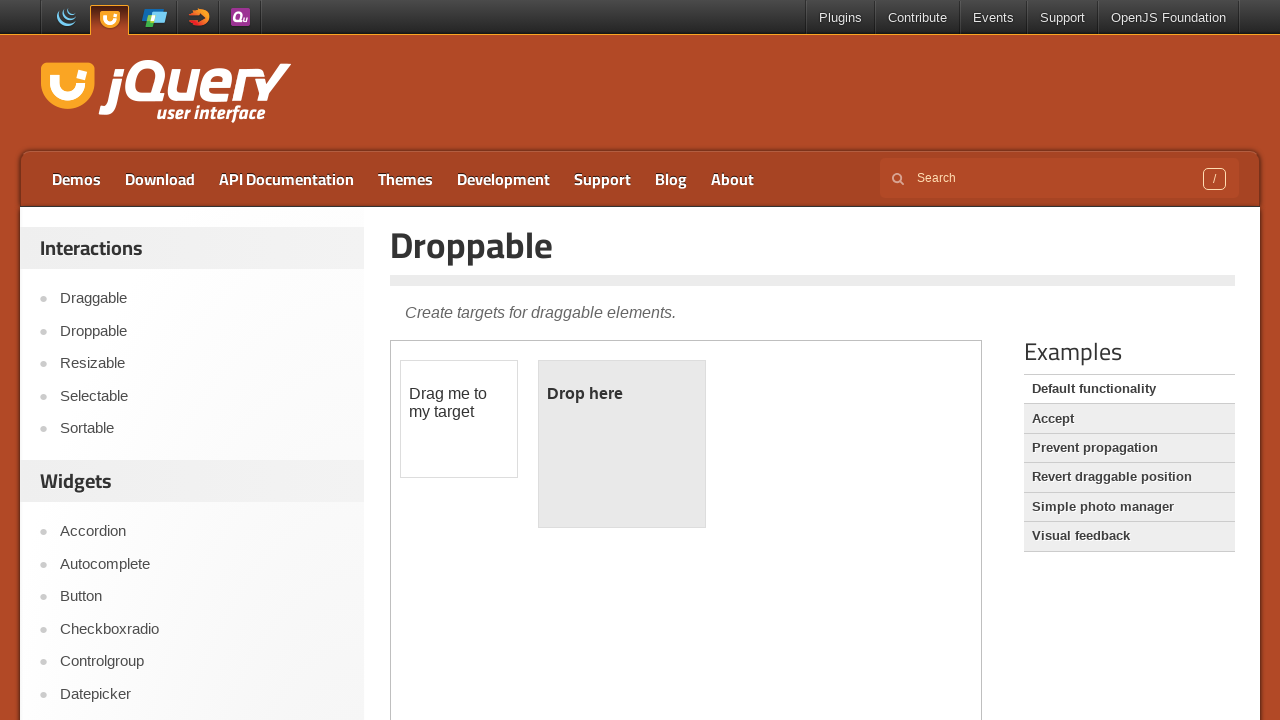

Located the draggable element
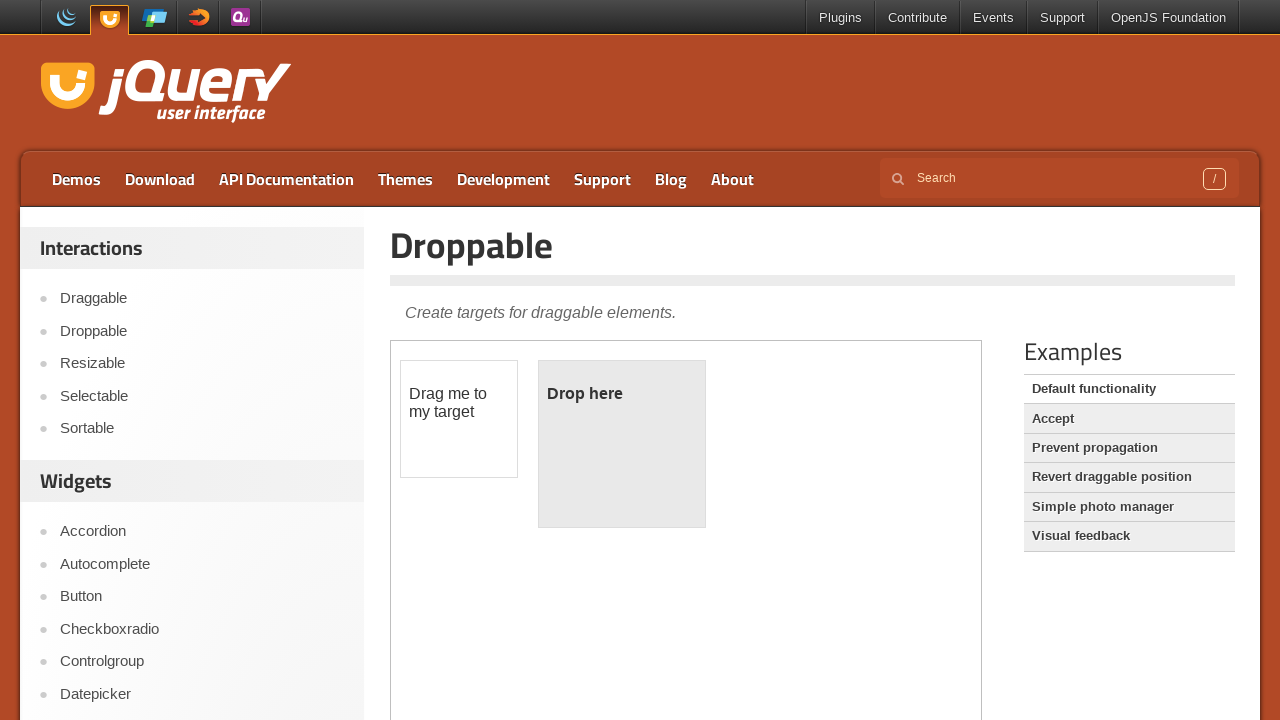

Located the drop target element
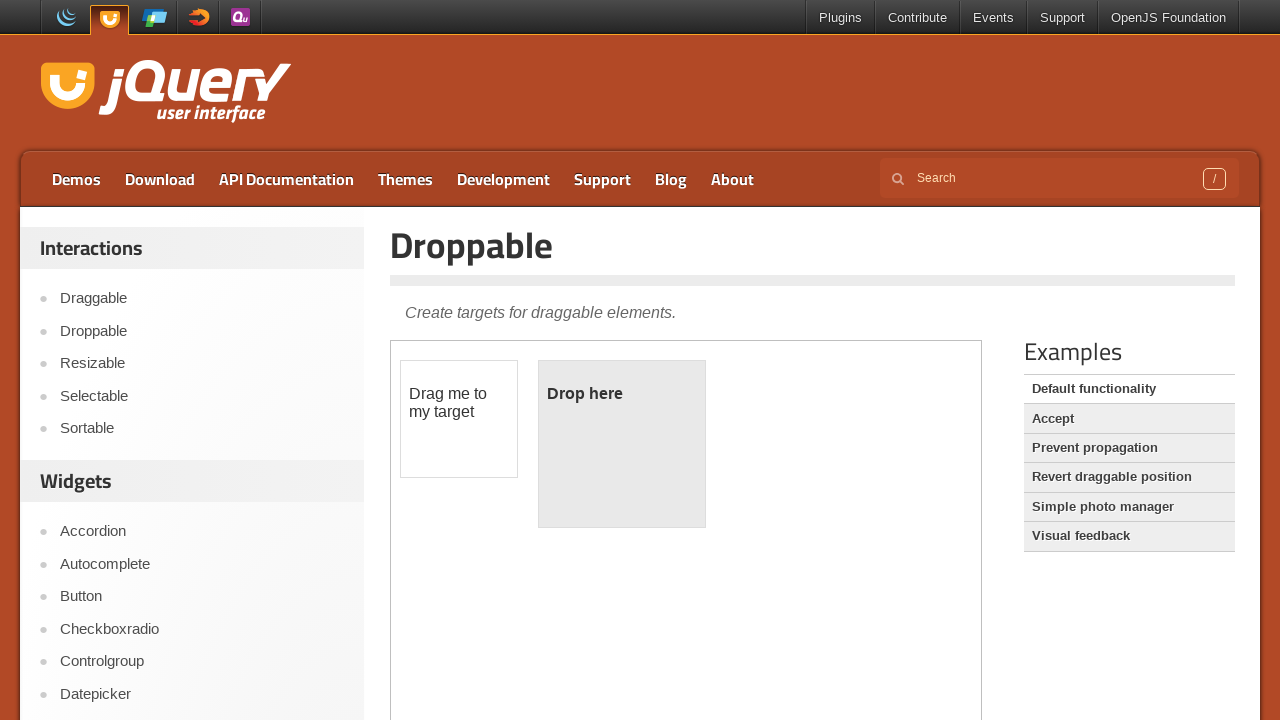

Dragged the element onto the drop target at (622, 444)
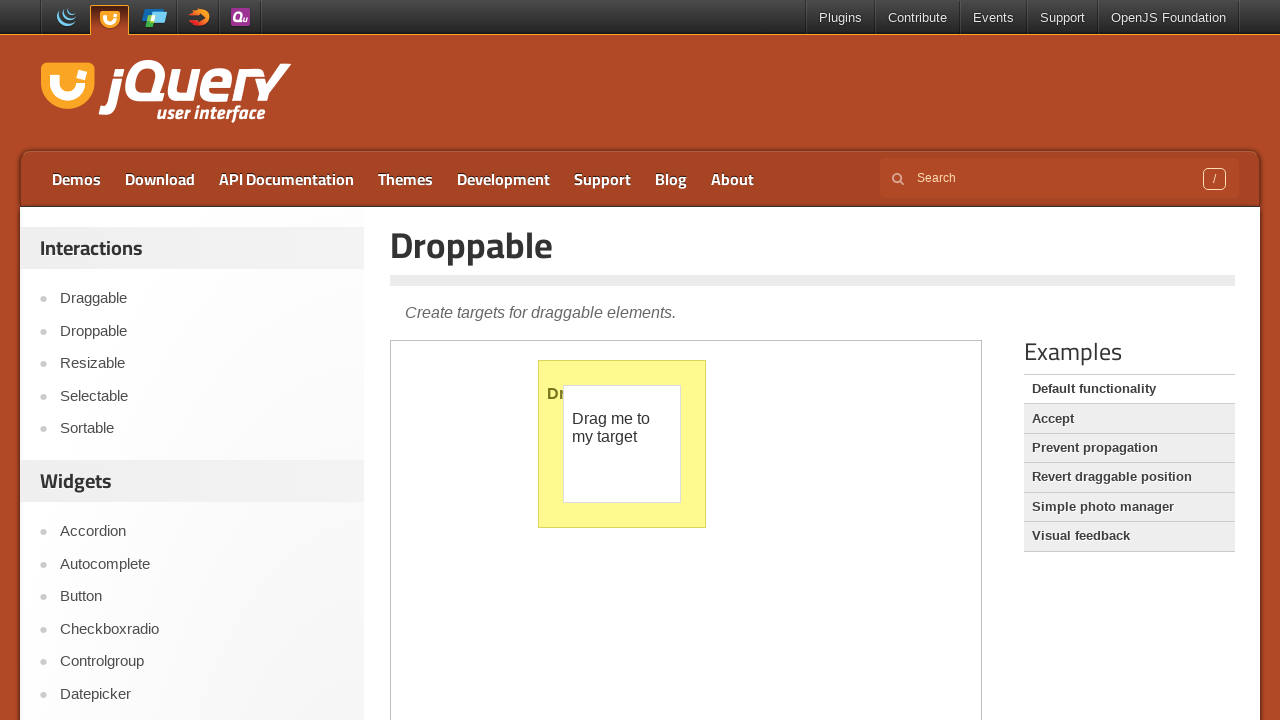

Located the drop target text element
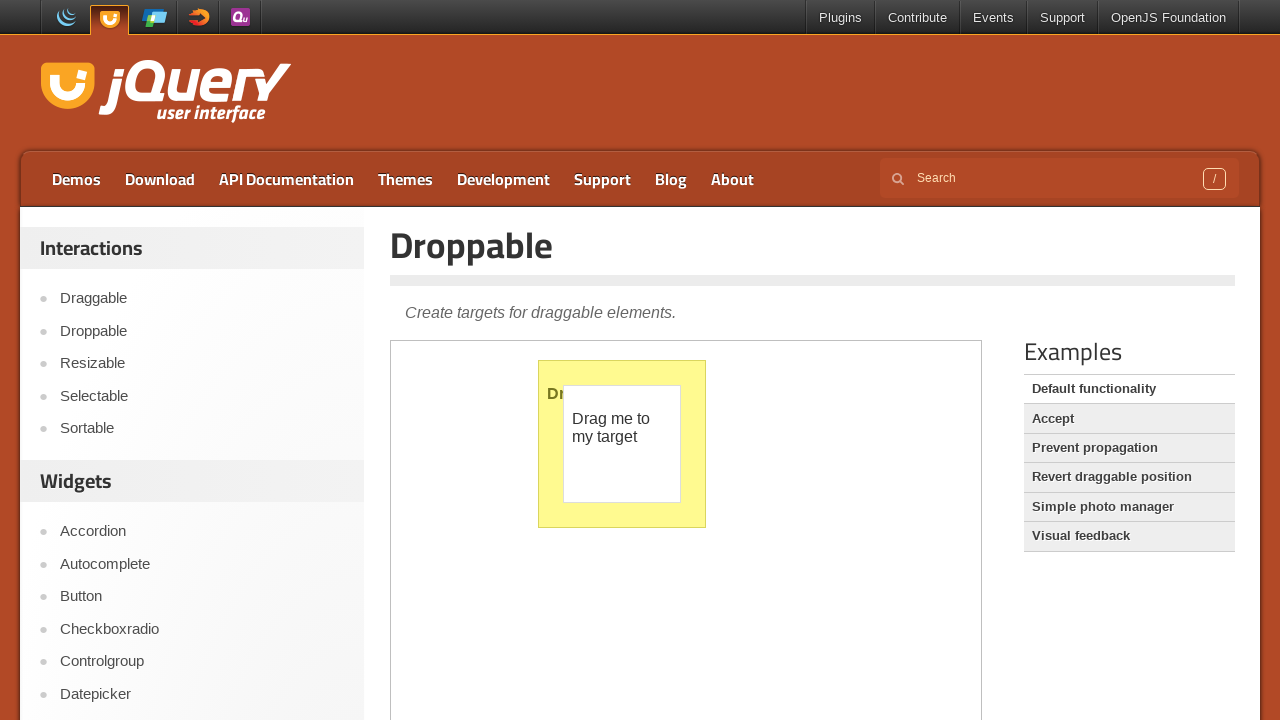

Verified drop was successful - text changed to 'Dropped!'
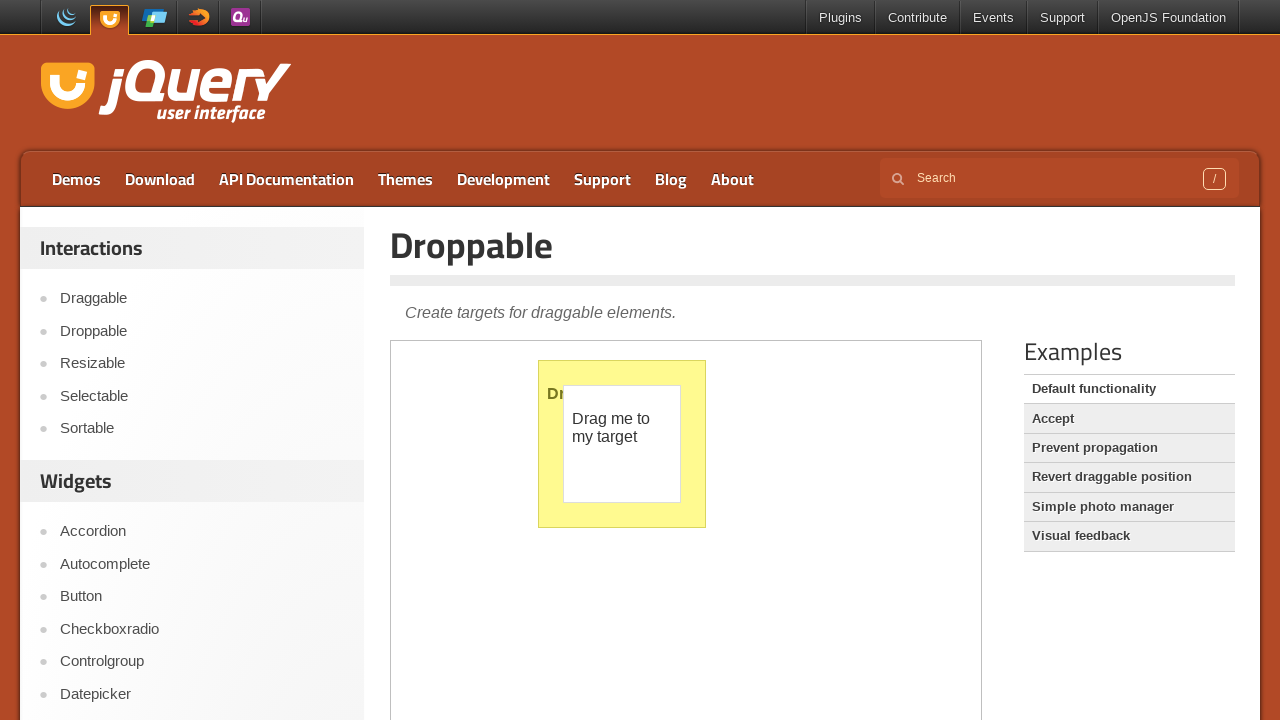

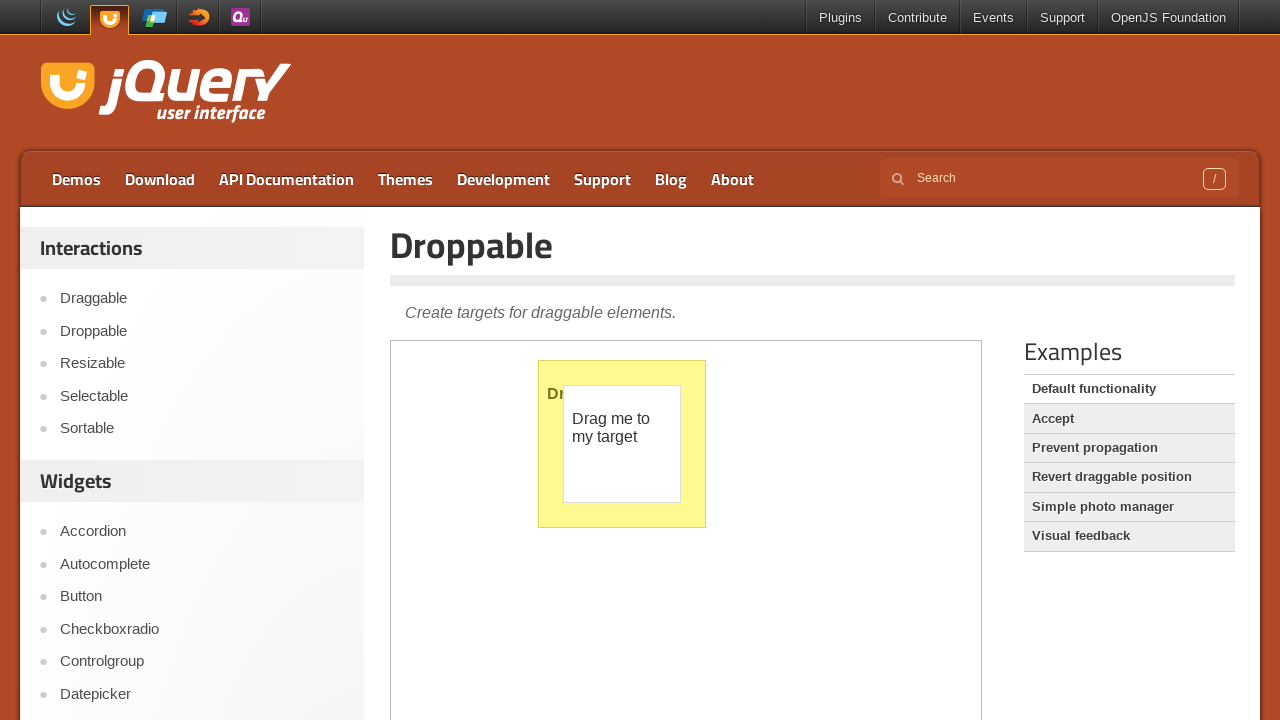